Tests the job search functionality on Emploitic by entering a search term in the search input and verifying that job listings are displayed in the results.

Starting URL: https://emploitic.com/

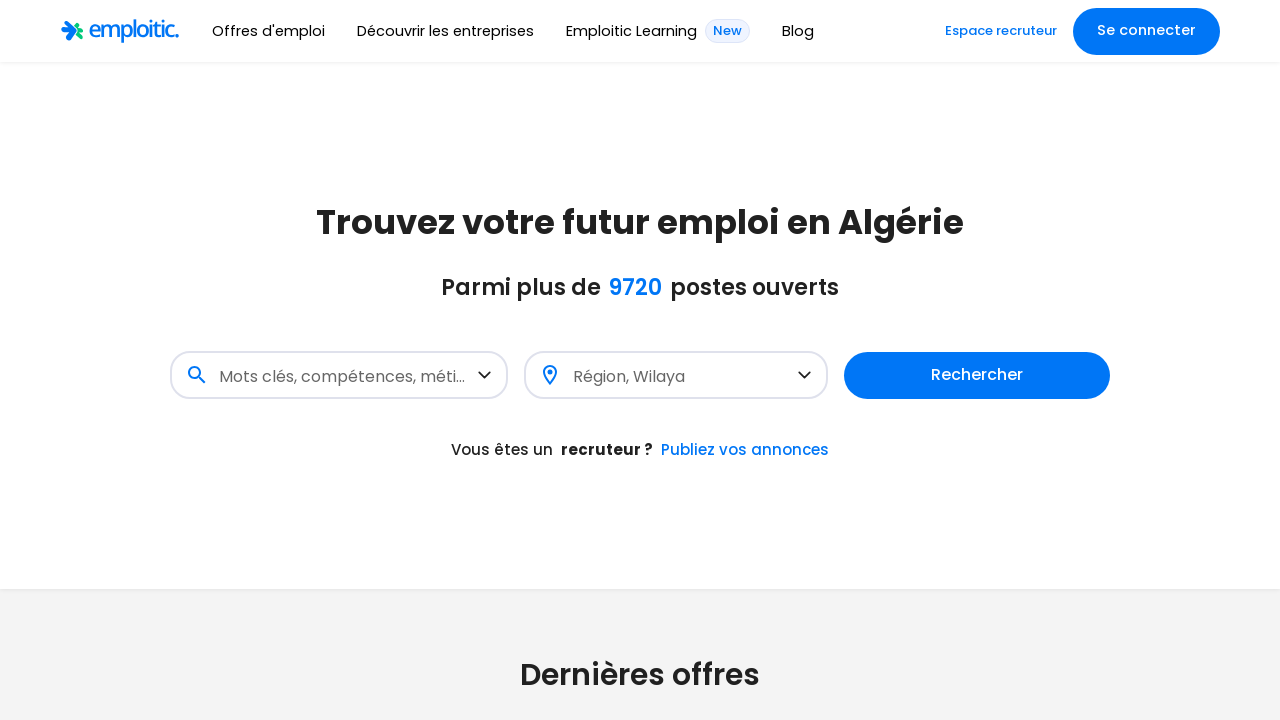

Search input field loaded on Emploitic
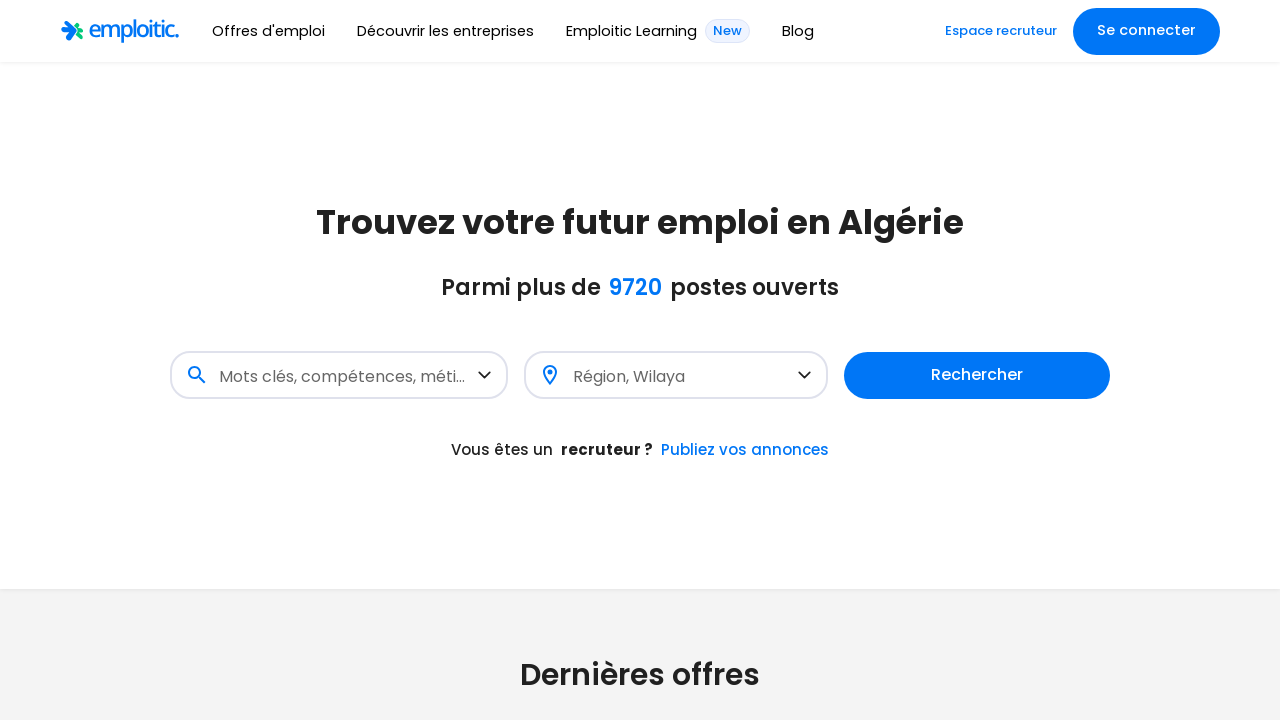

Entered 'software engineer' in search field on input[data-testid="search"]
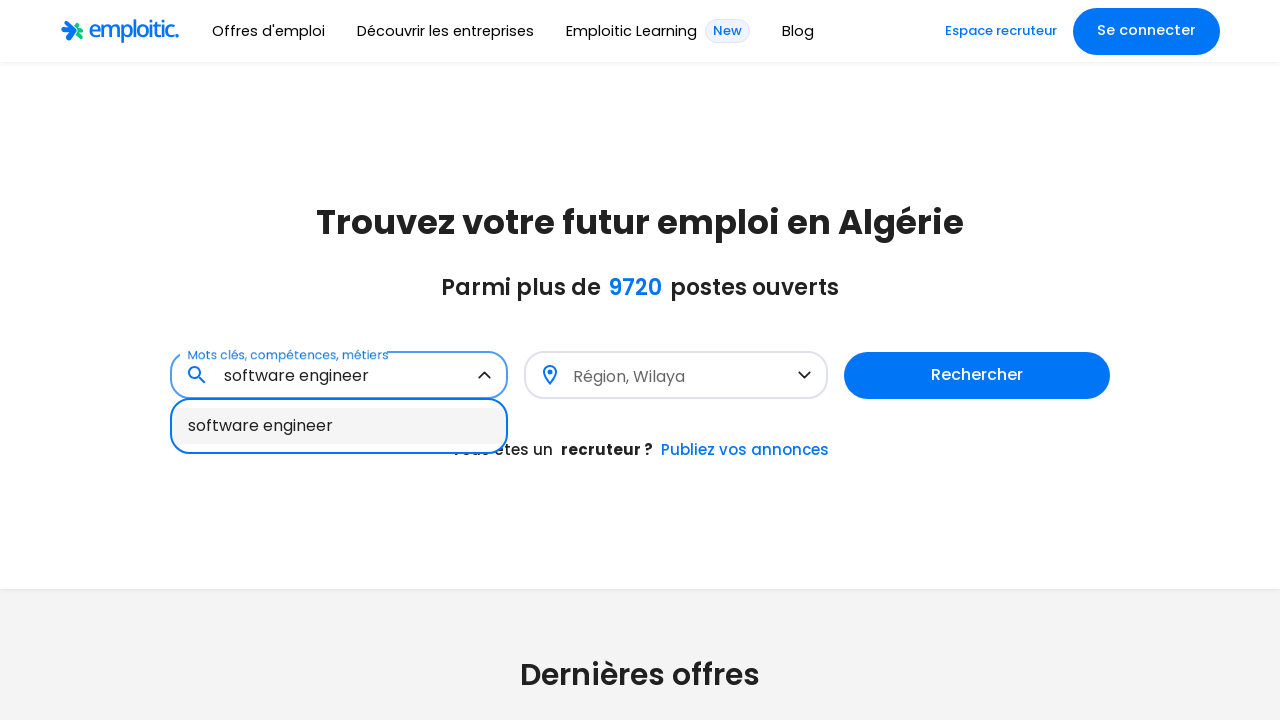

Pressed Enter to submit job search on input[data-testid="search"]
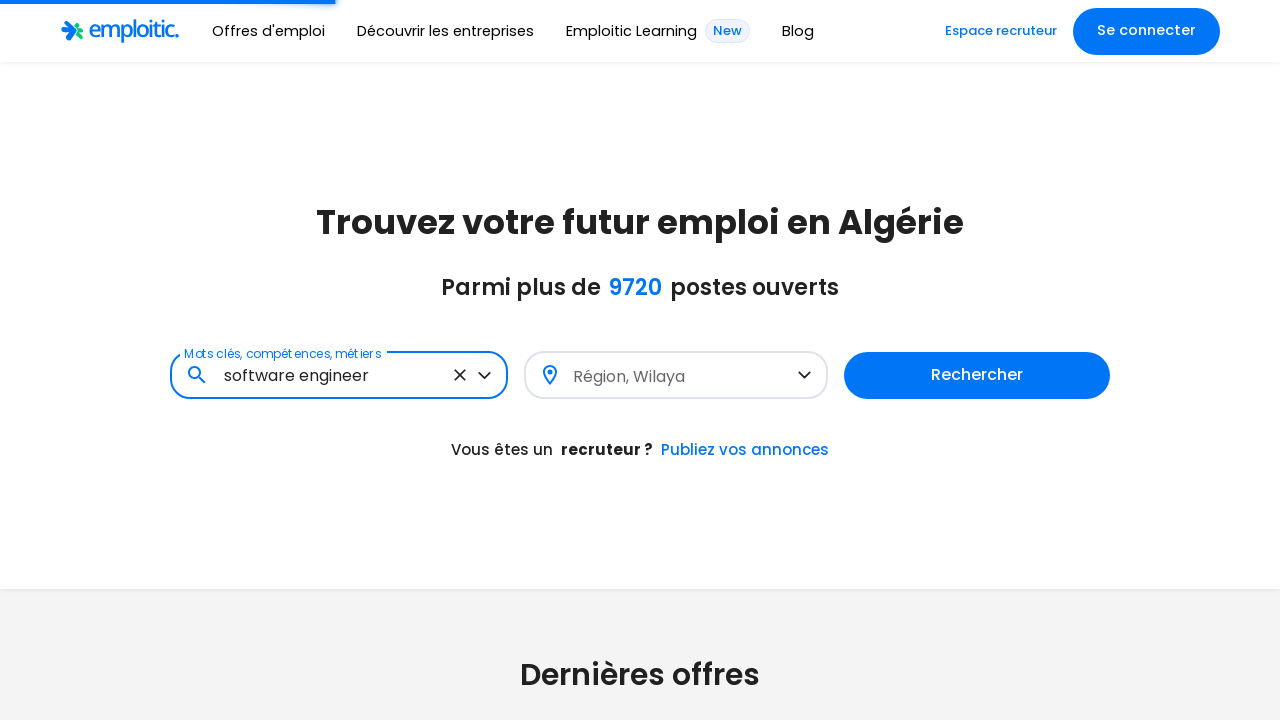

Job listings loaded in search results
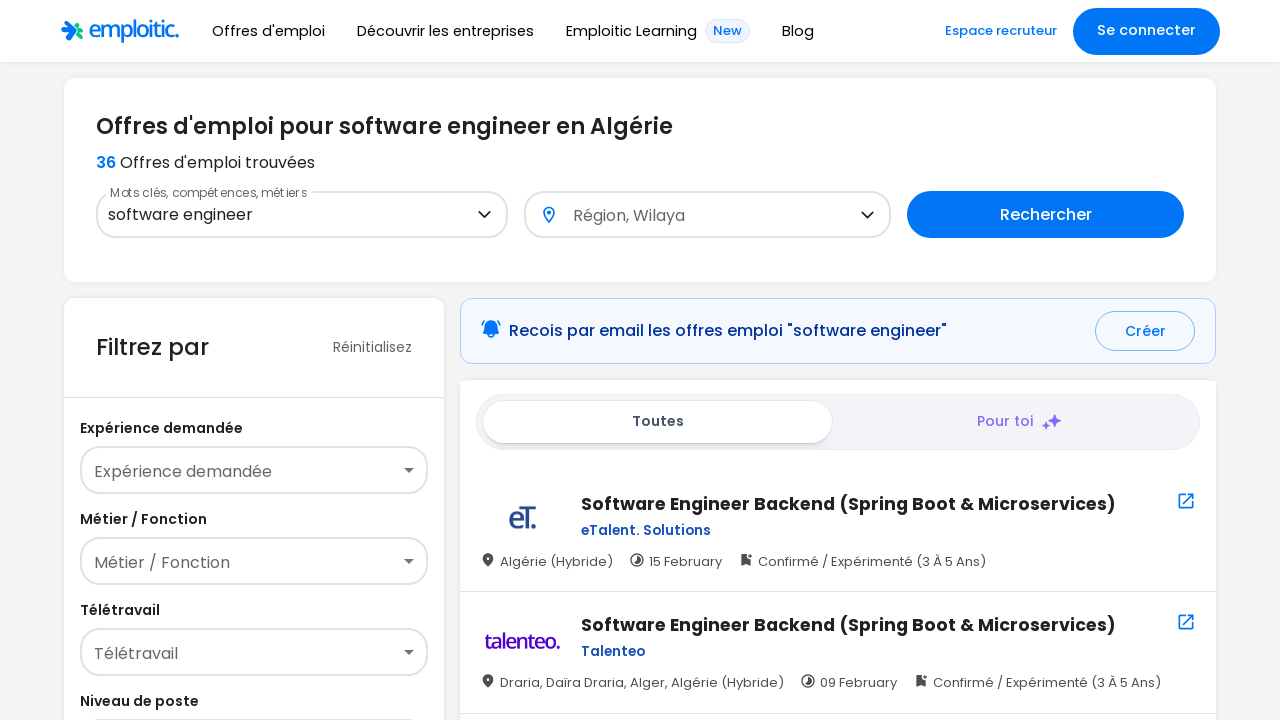

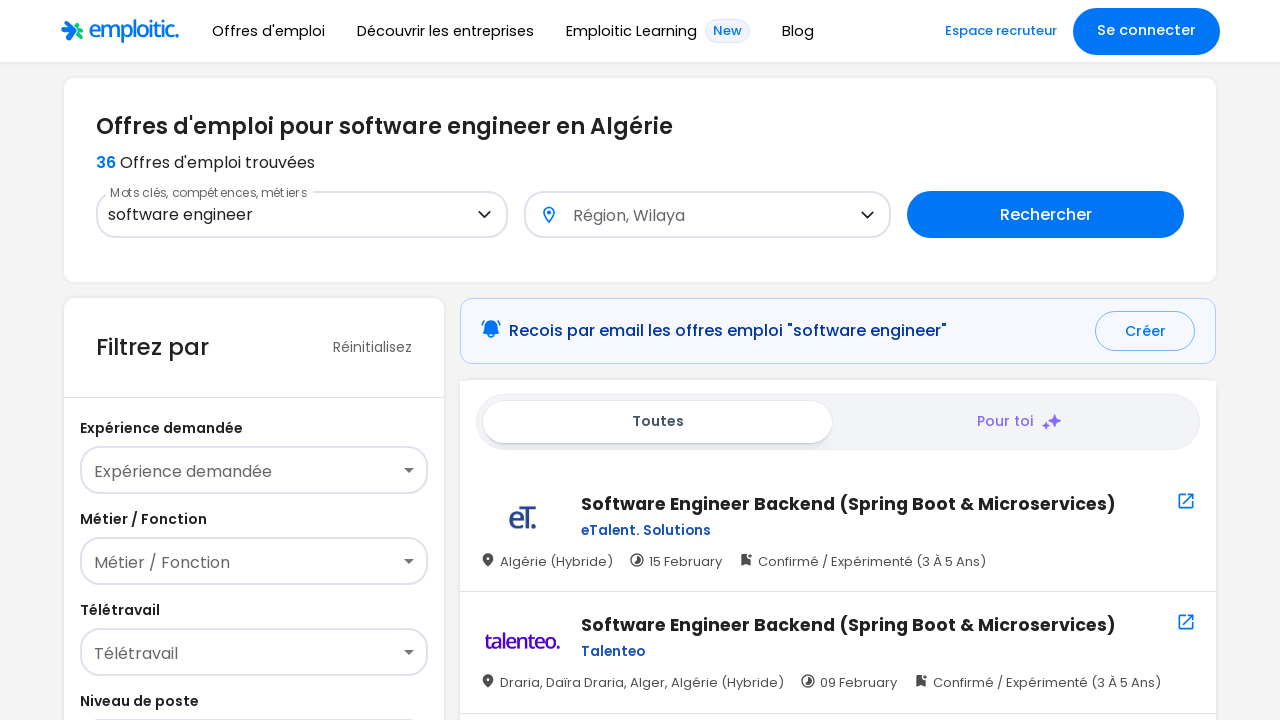